Tests AJAX functionality by clicking a button and waiting for dynamic content to load

Starting URL: http://www.uitestingplayground.com/ajax

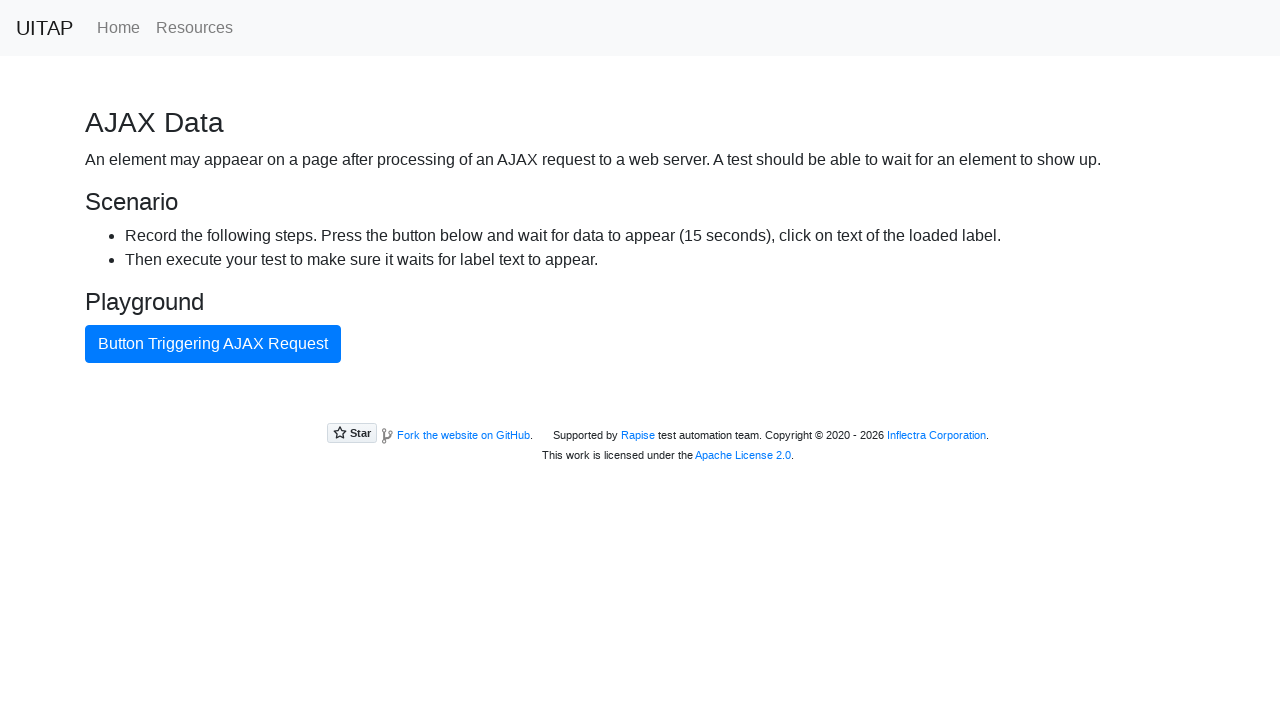

Clicked AJAX button to trigger dynamic content loading at (213, 344) on #ajaxButton
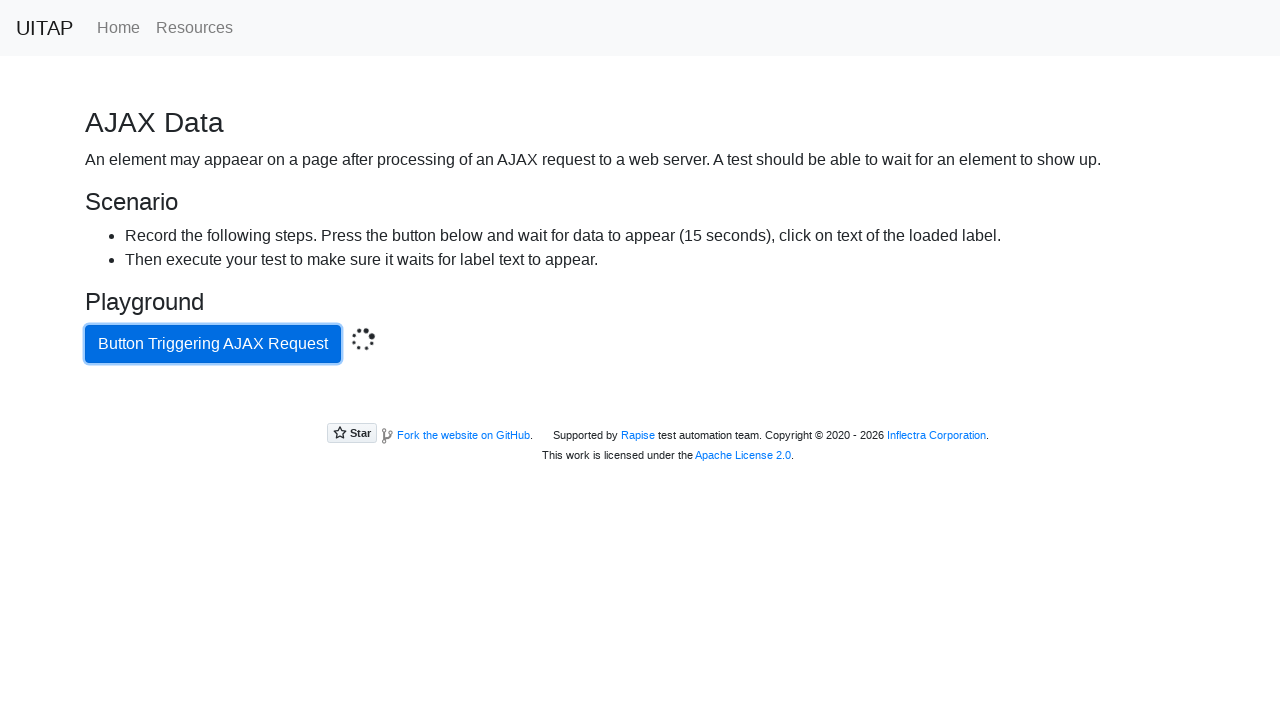

Dynamic content loaded successfully
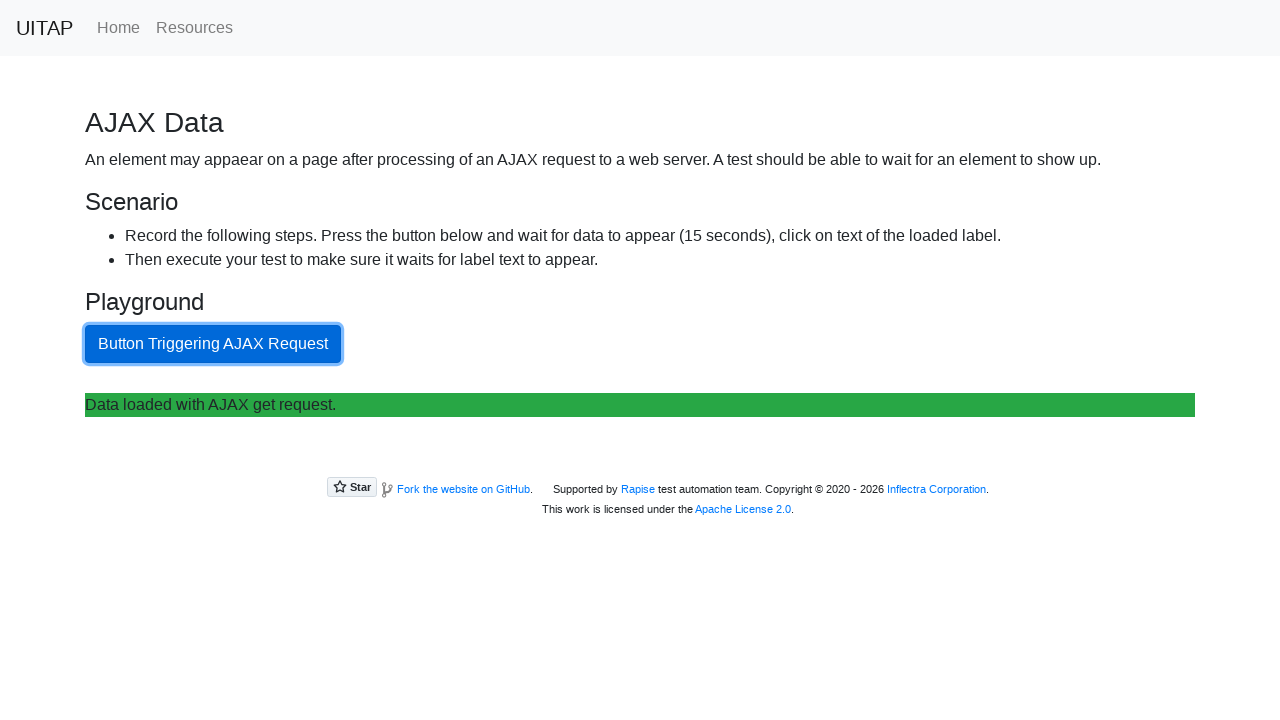

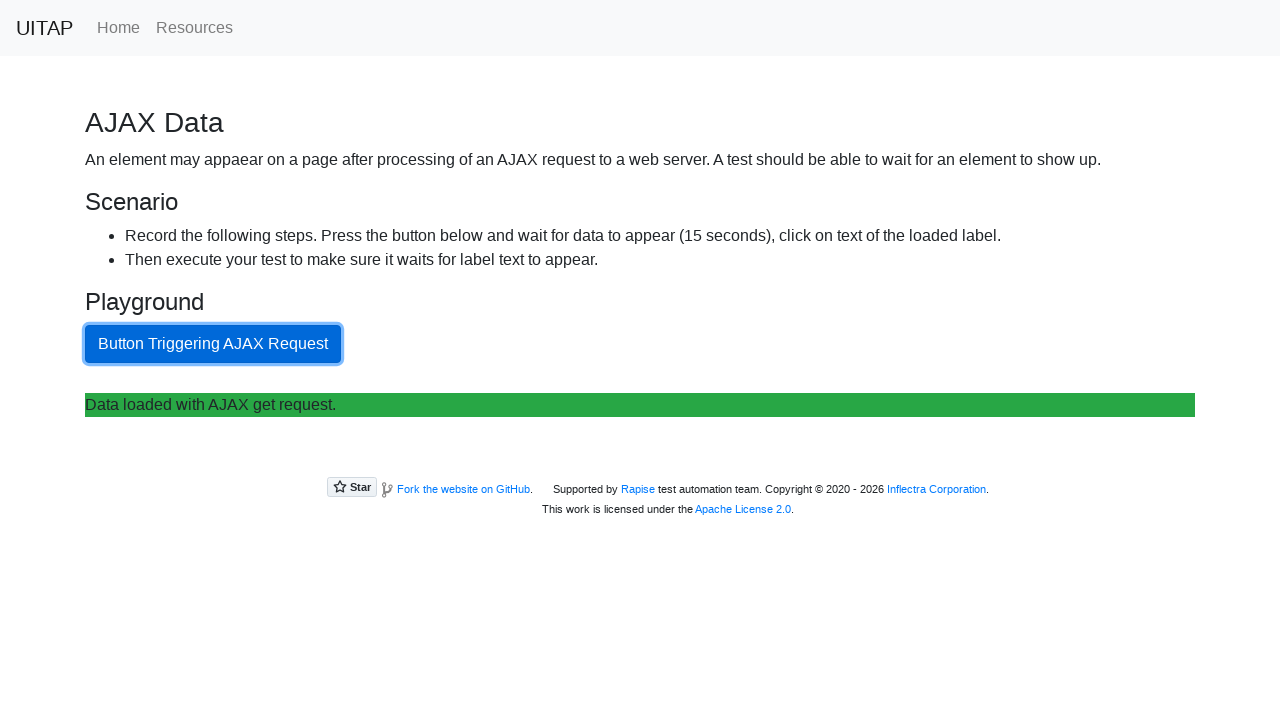